Tests iframe switching functionality by entering text in a form field within an iframe and then switching back to the main page context

Starting URL: https://www.duotech.io/enroll-sqae2

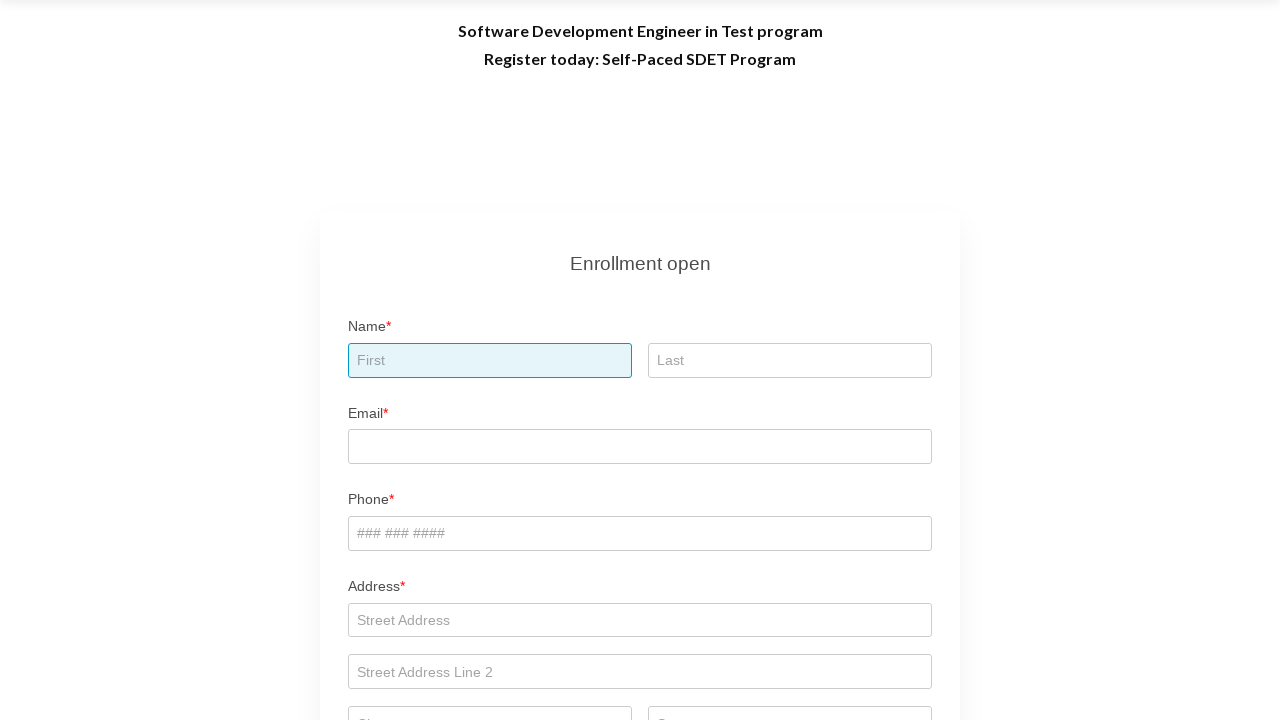

Switched to first iframe (index 1)
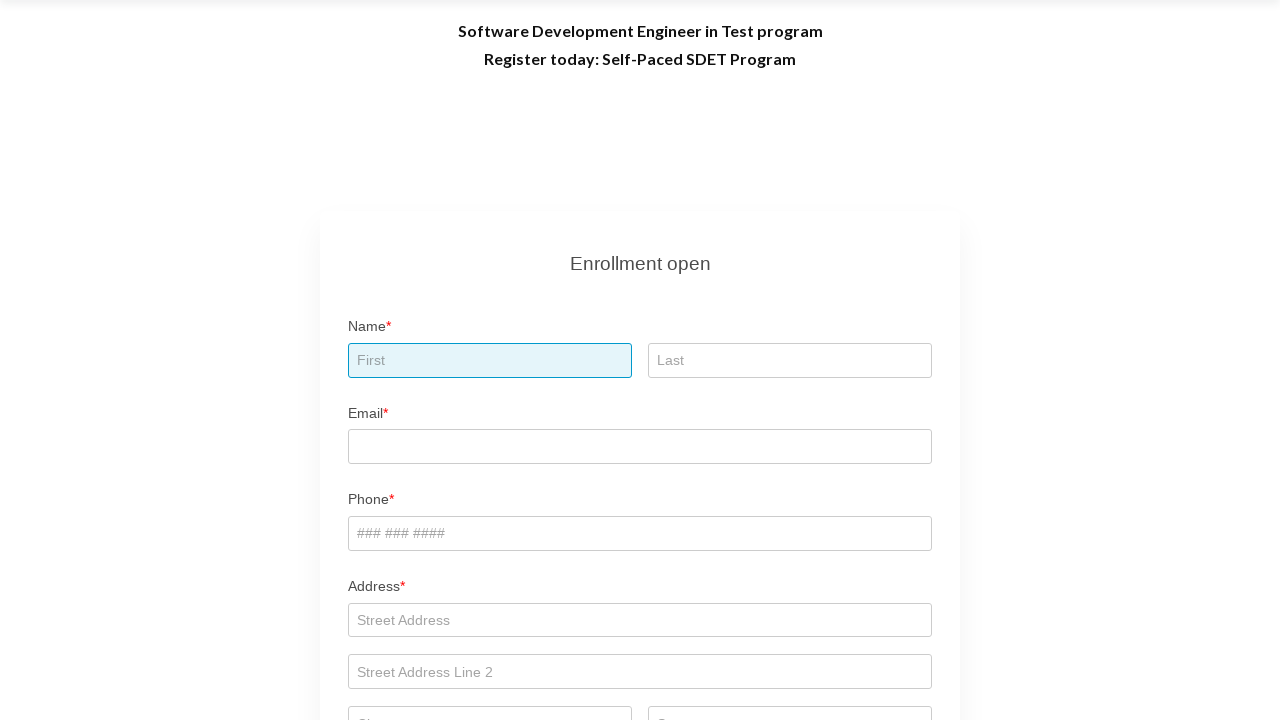

Filled first name field with 'Bobby' in iframe on input[placeholder='First']
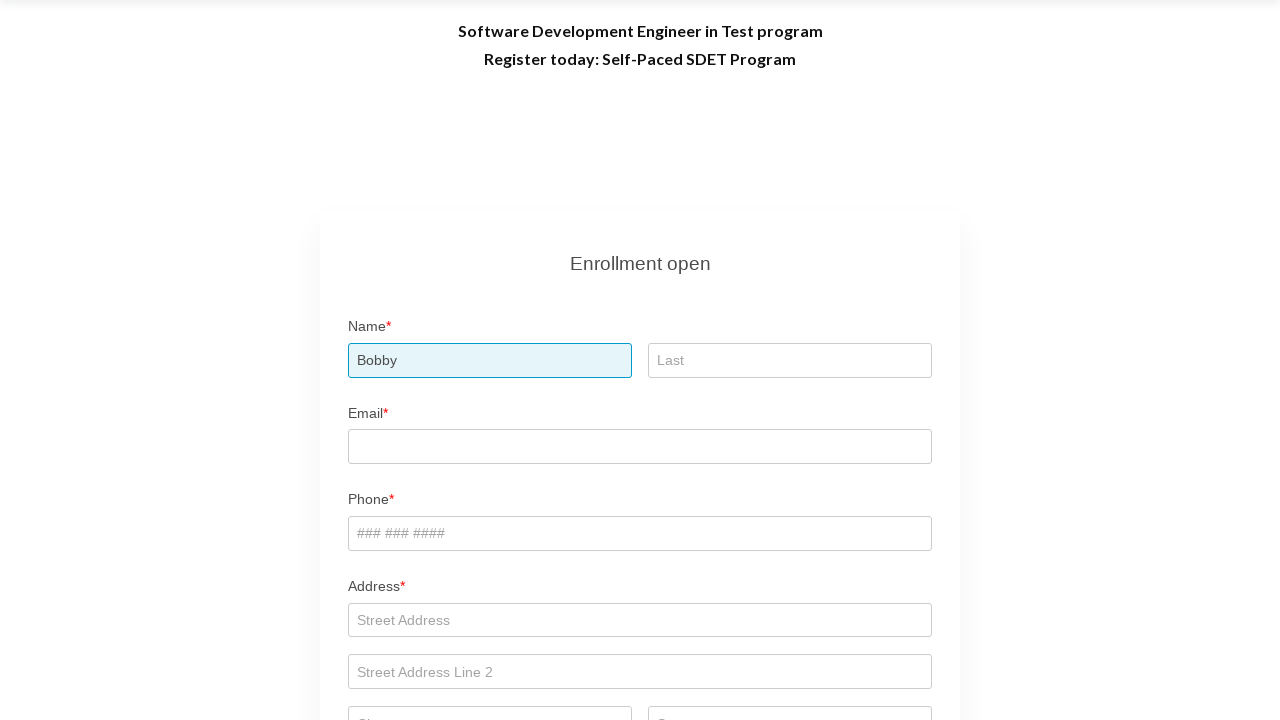

Retrieved main page heading text to verify context switching
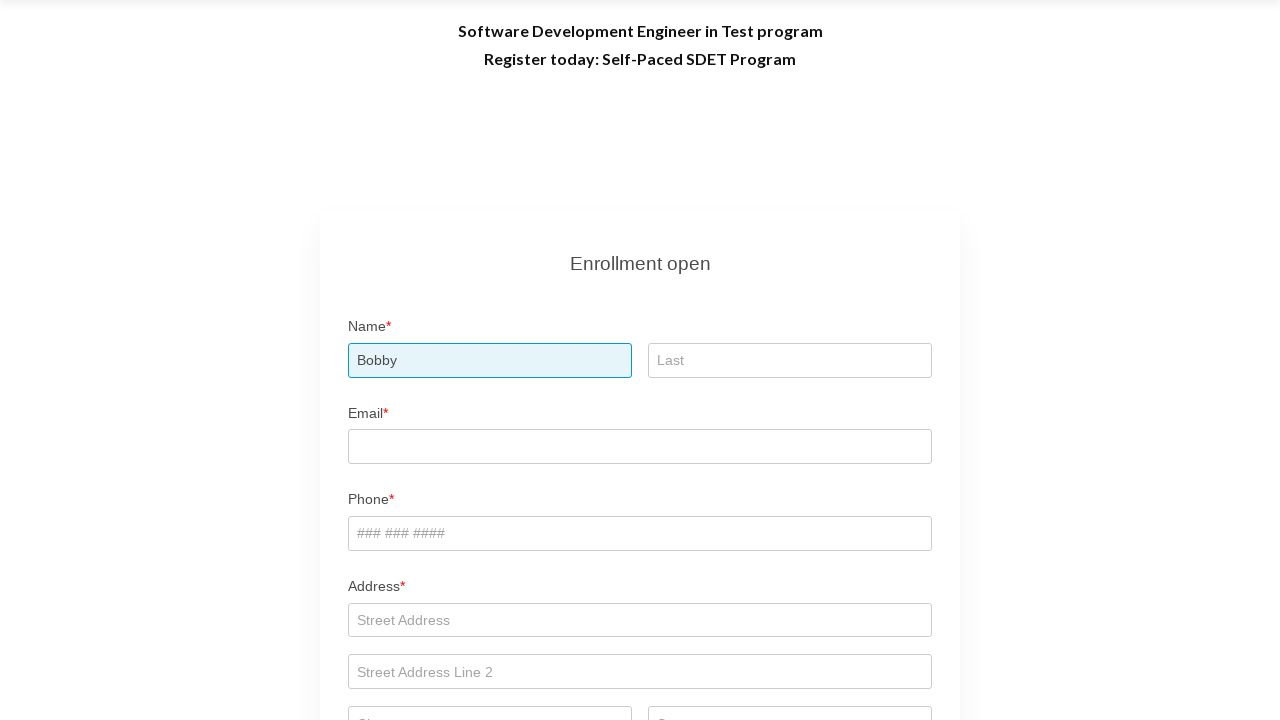

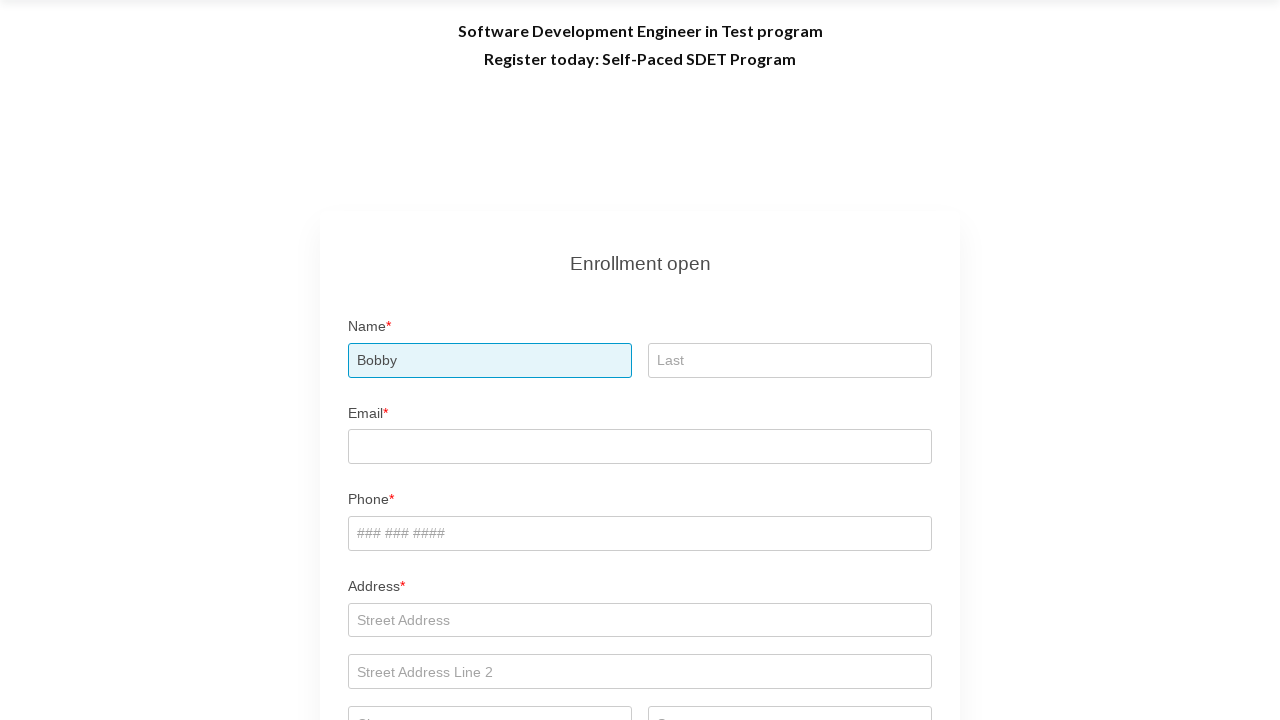